Tests the Indian Railways train search functionality by entering source and destination stations, unchecking sort option, and verifying train results are displayed in a table

Starting URL: https://erail.in/

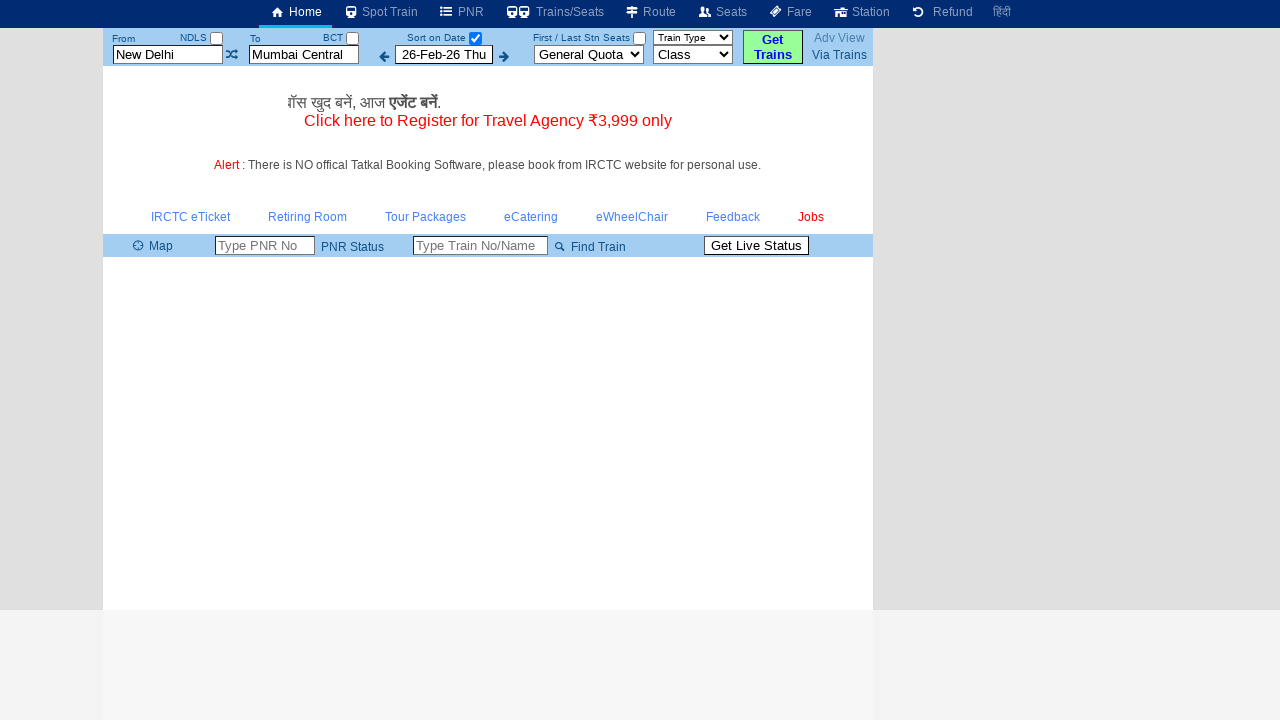

Cleared the 'From Station' field on #txtStationFrom
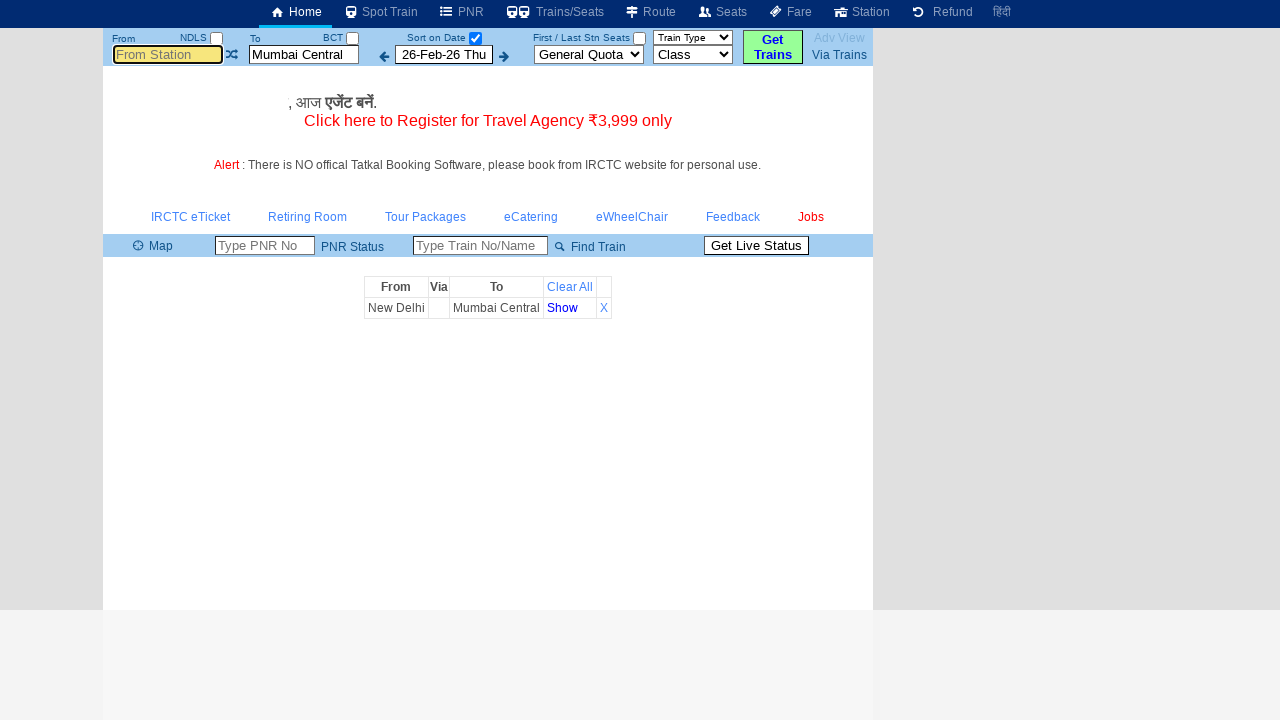

Entered 'Chennai Egmore' as the source station on #txtStationFrom
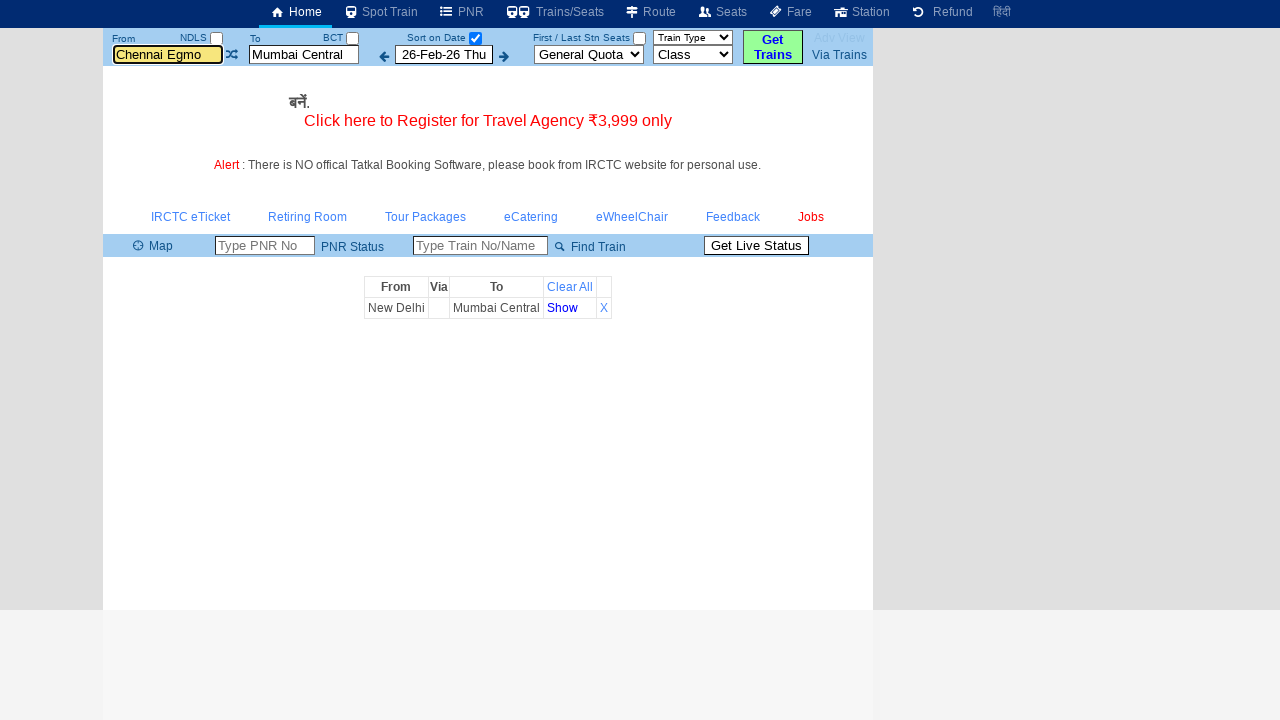

Pressed Enter to confirm source station selection on #txtStationFrom
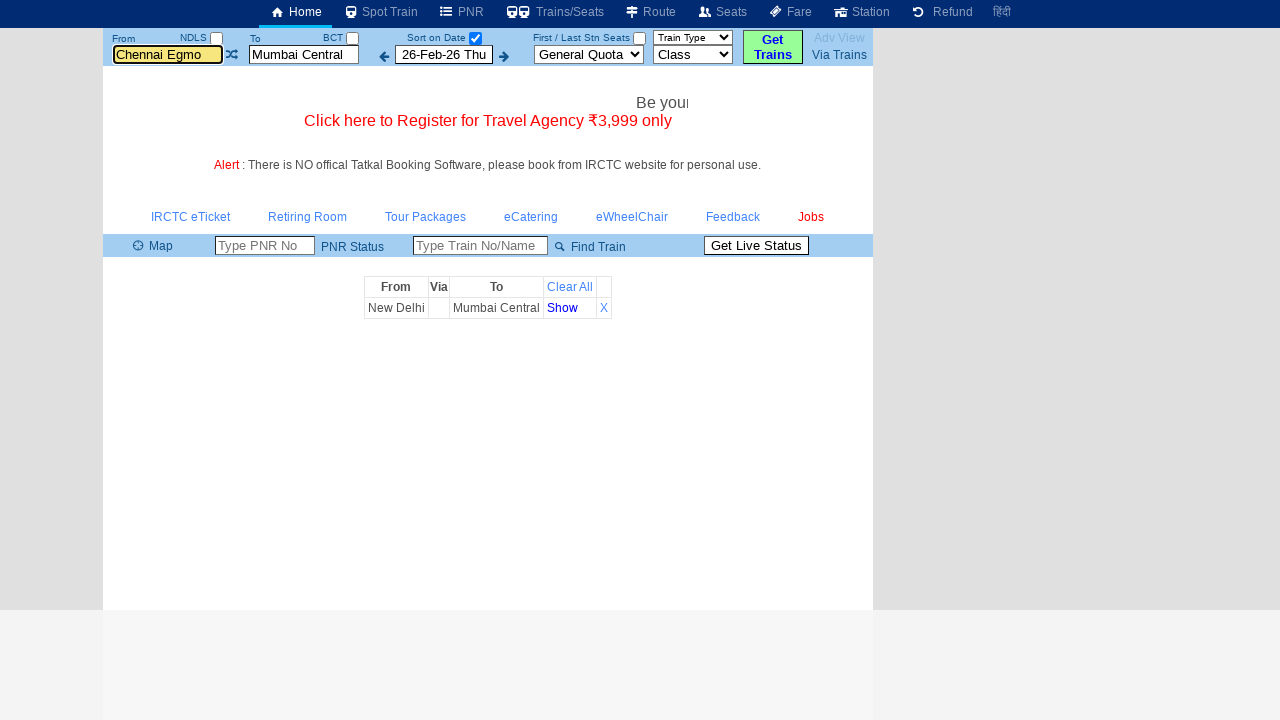

Cleared the 'To Station' field on #txtStationTo
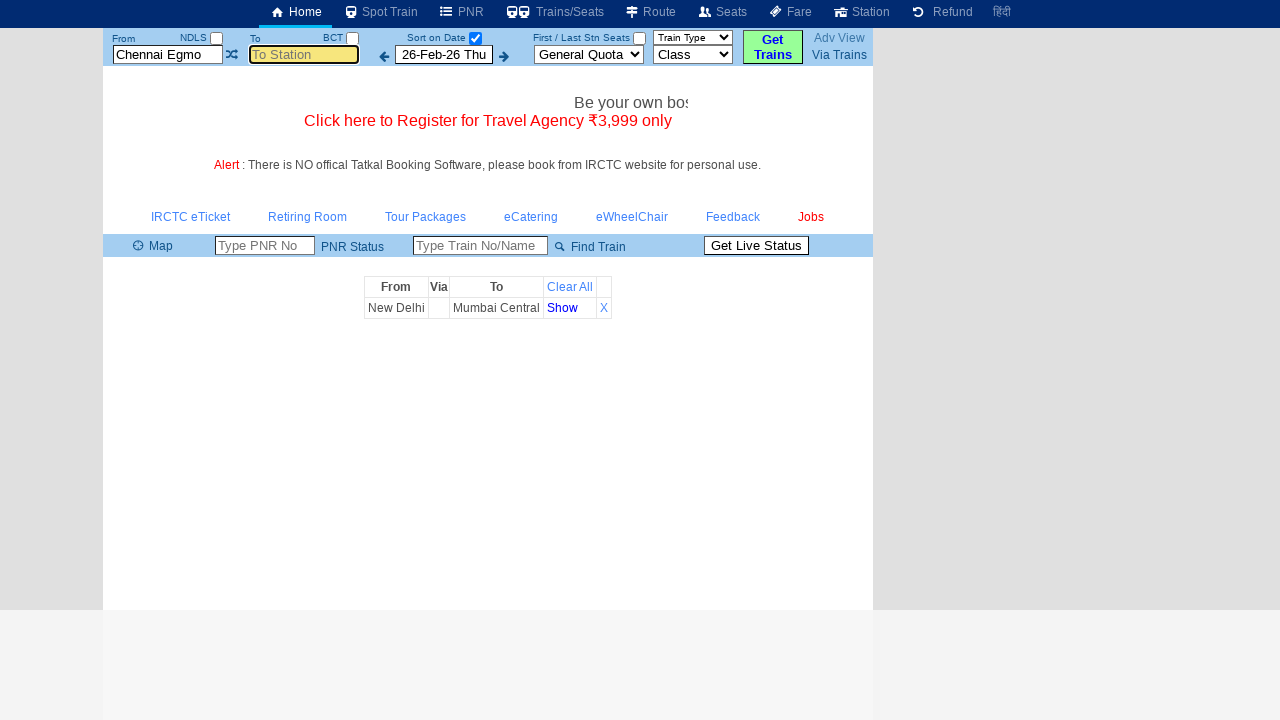

Entered 'Kanniyakumari' as the destination station on #txtStationTo
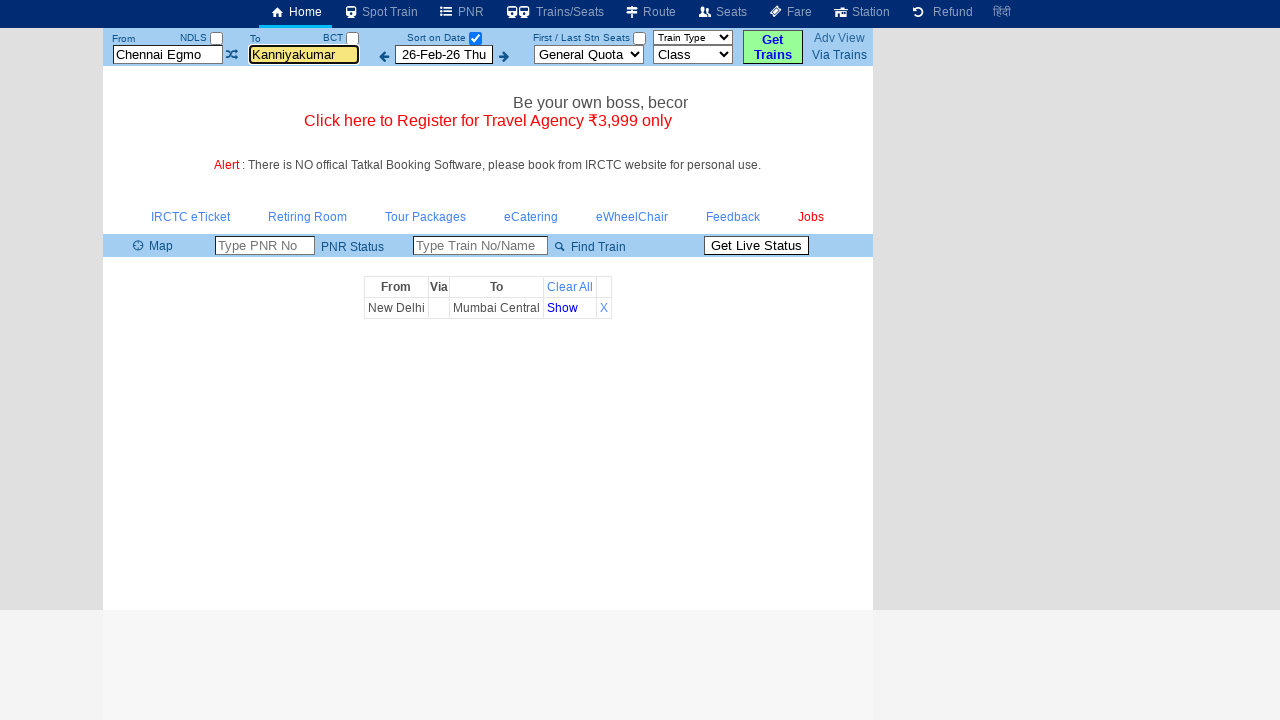

Pressed Enter to confirm destination station selection on #txtStationTo
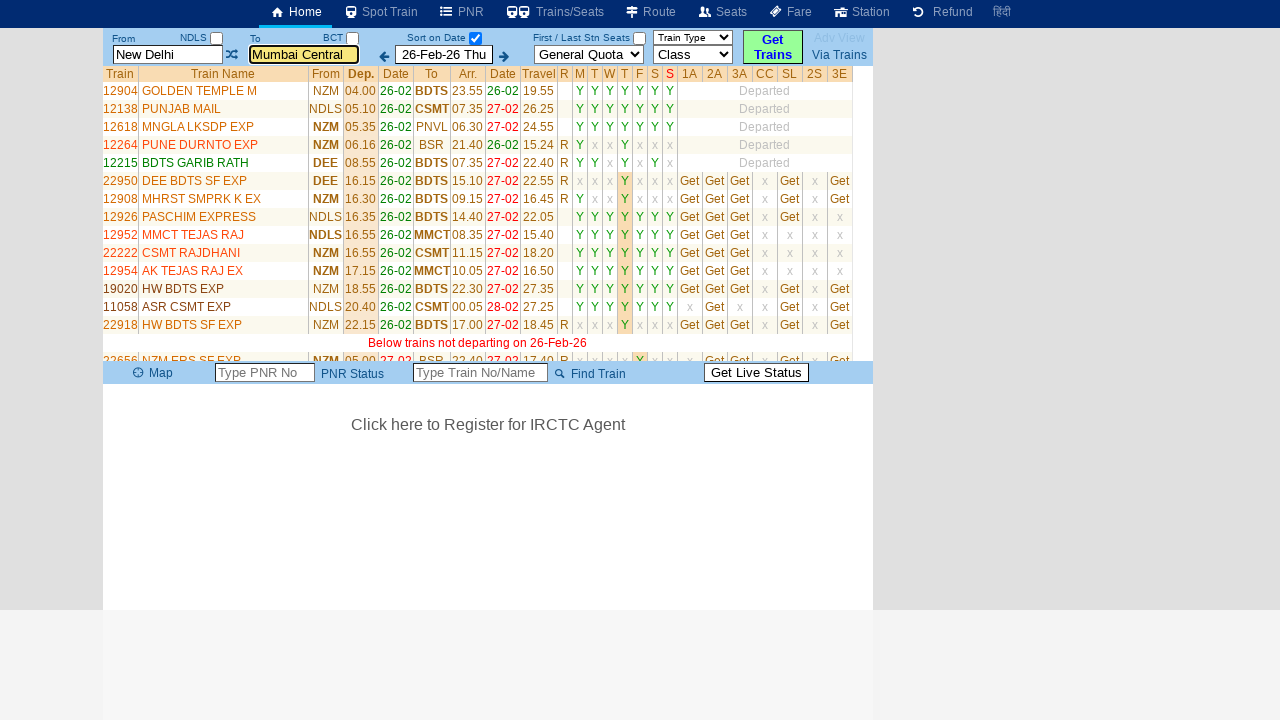

Unchecked the 'Sort on Date' checkbox at (475, 38) on (//input[@type='checkbox'])[3]
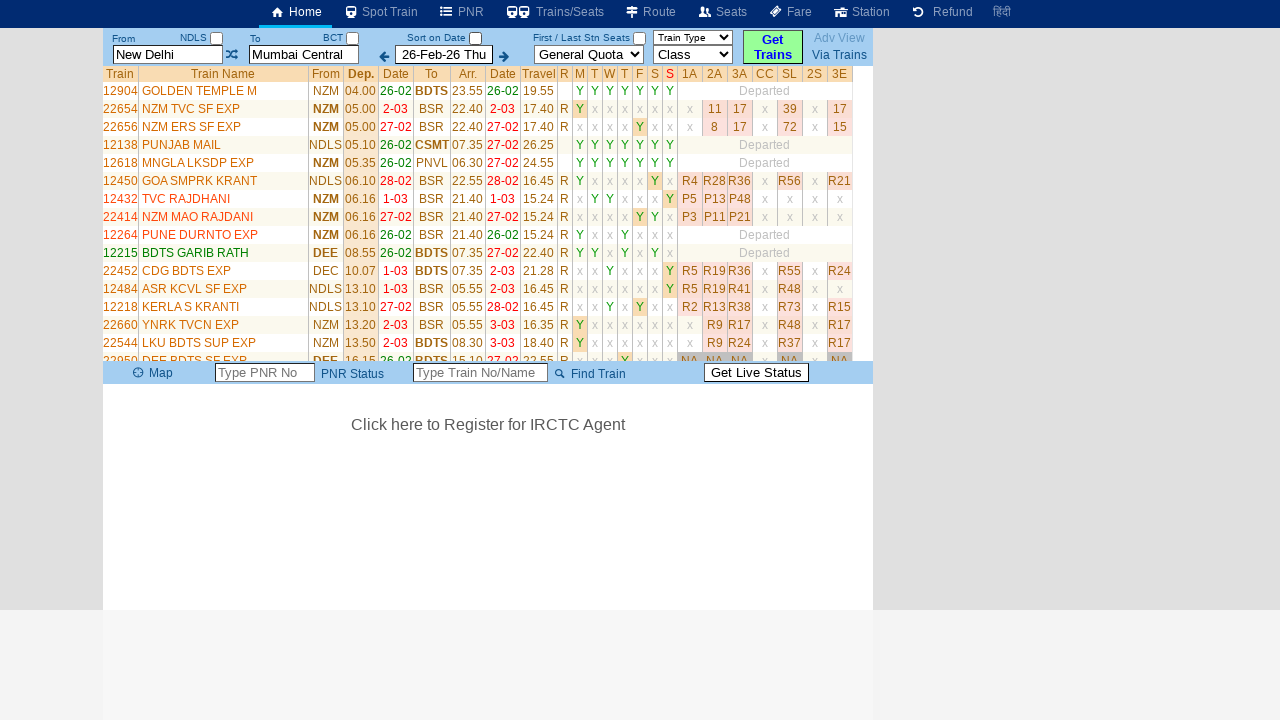

Train results table loaded successfully
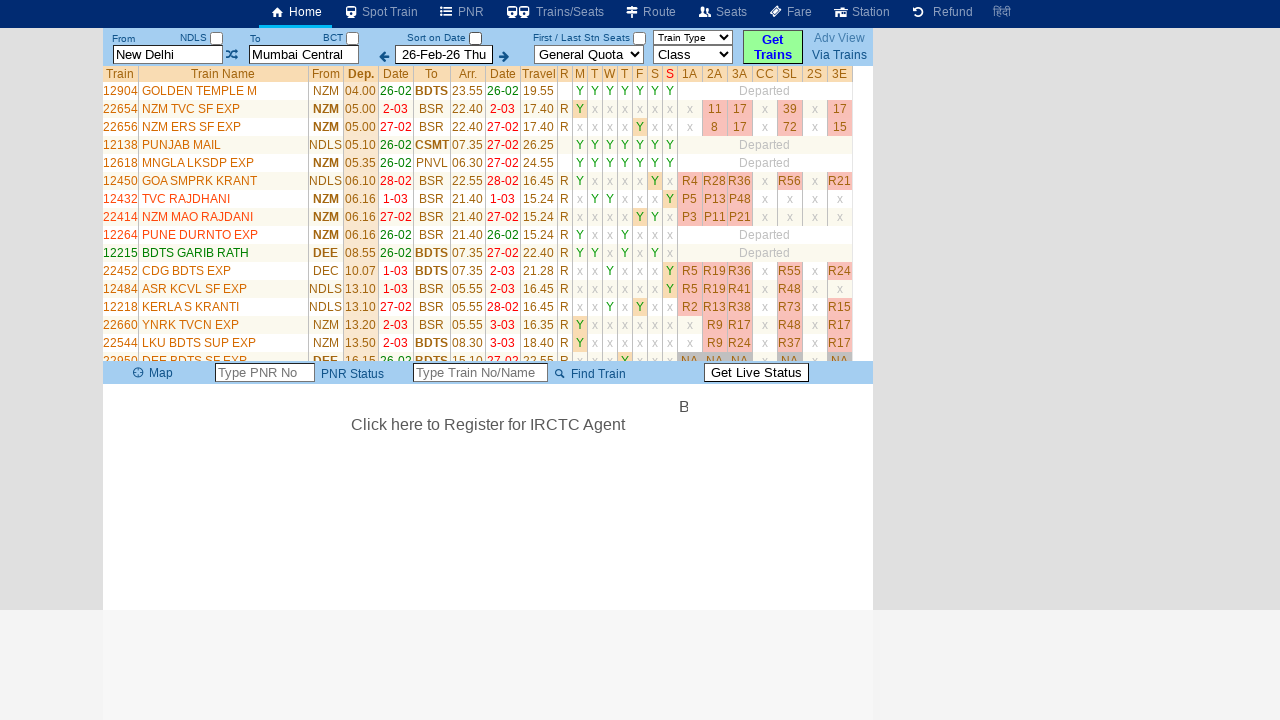

Verified train results are displayed in the table
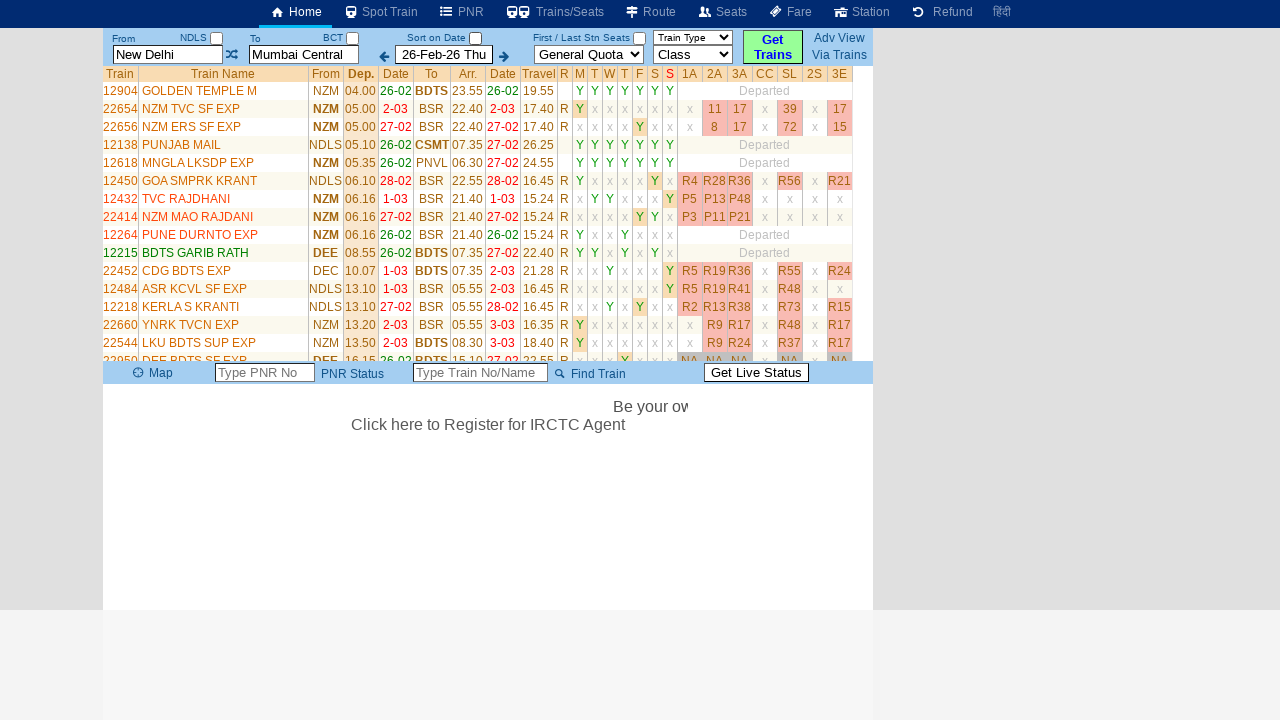

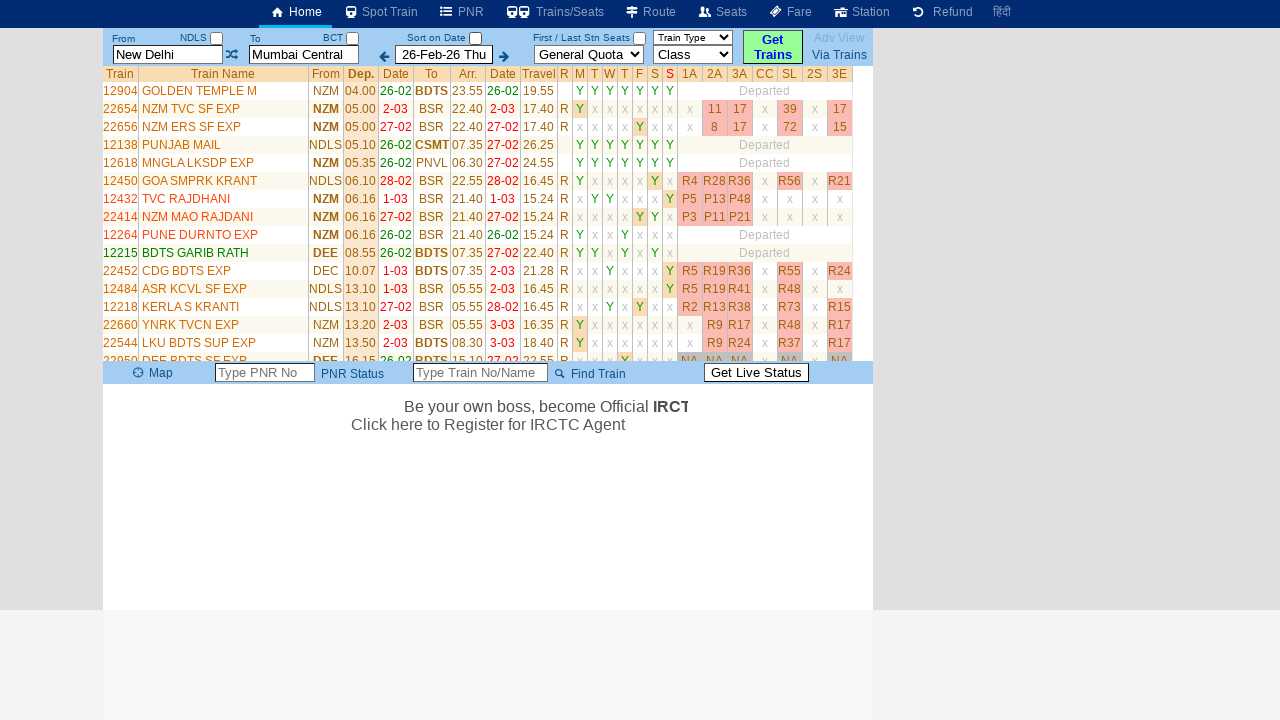